Tests tooltip functionality by hovering over an age input field and verifying the tooltip text appears

Starting URL: https://automationfc.github.io/jquery-tooltip/

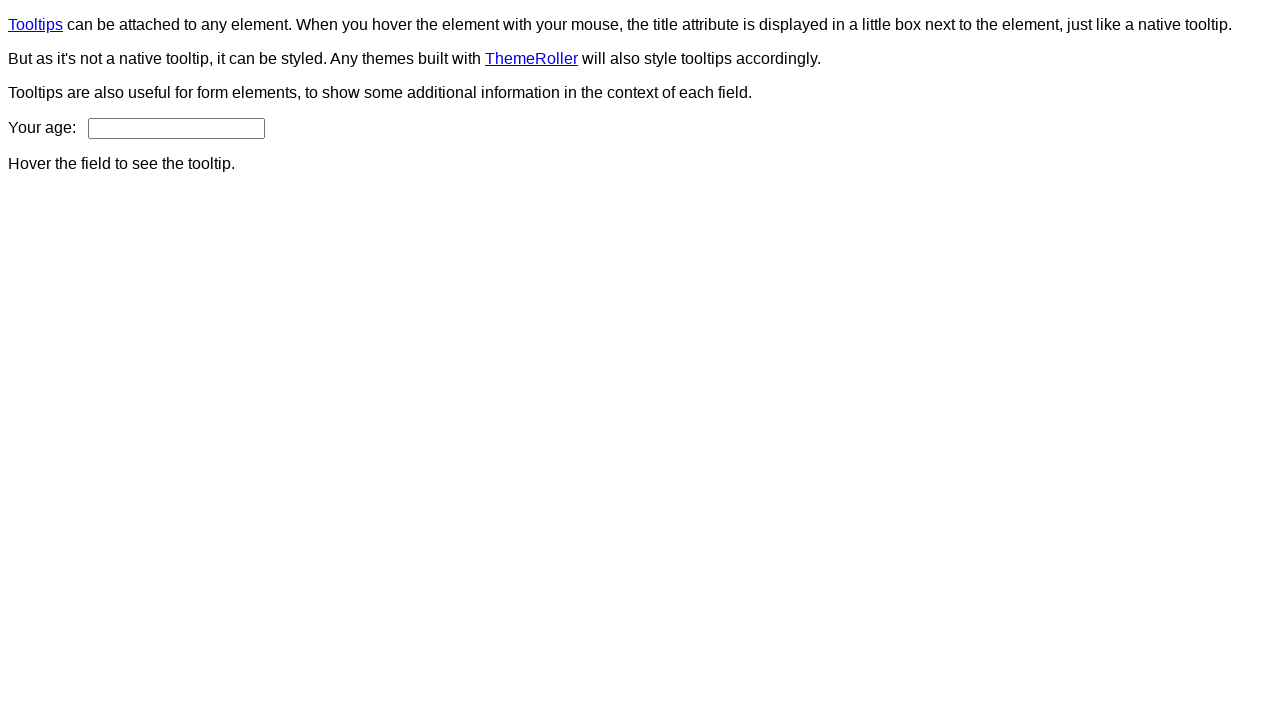

Navigated to jQuery tooltip test page
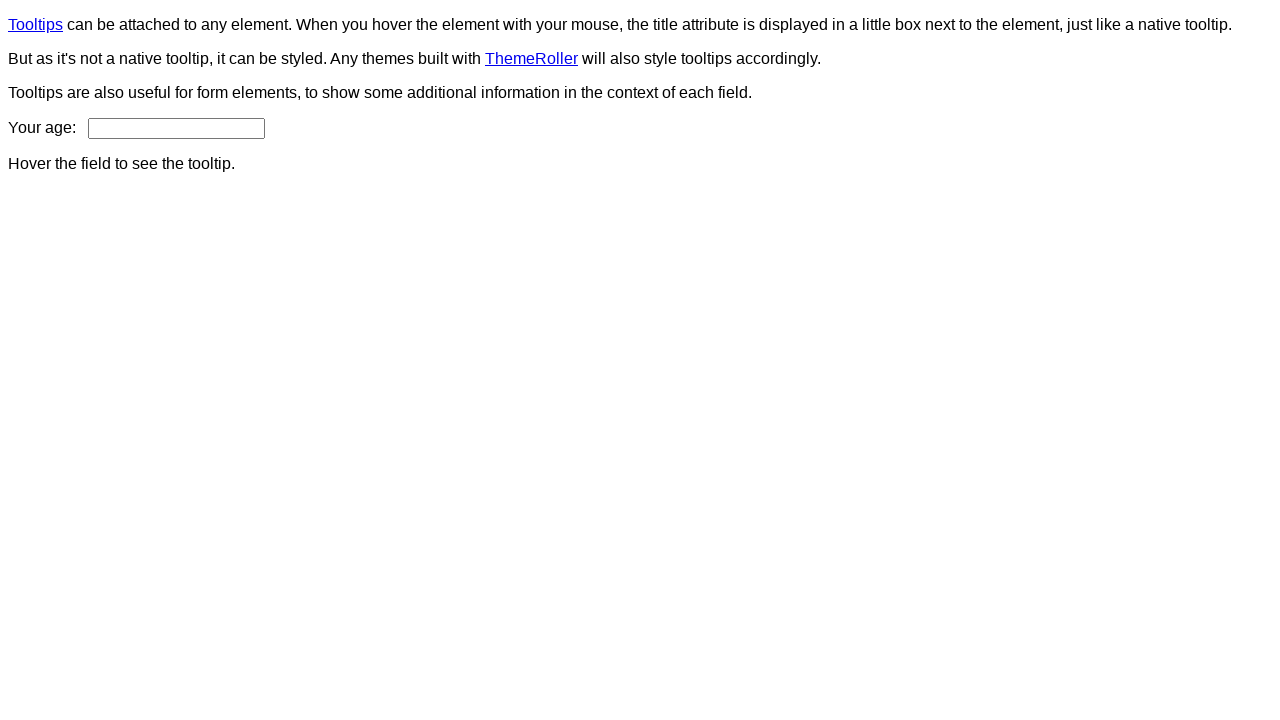

Hovered over age input field at (176, 128) on input#age
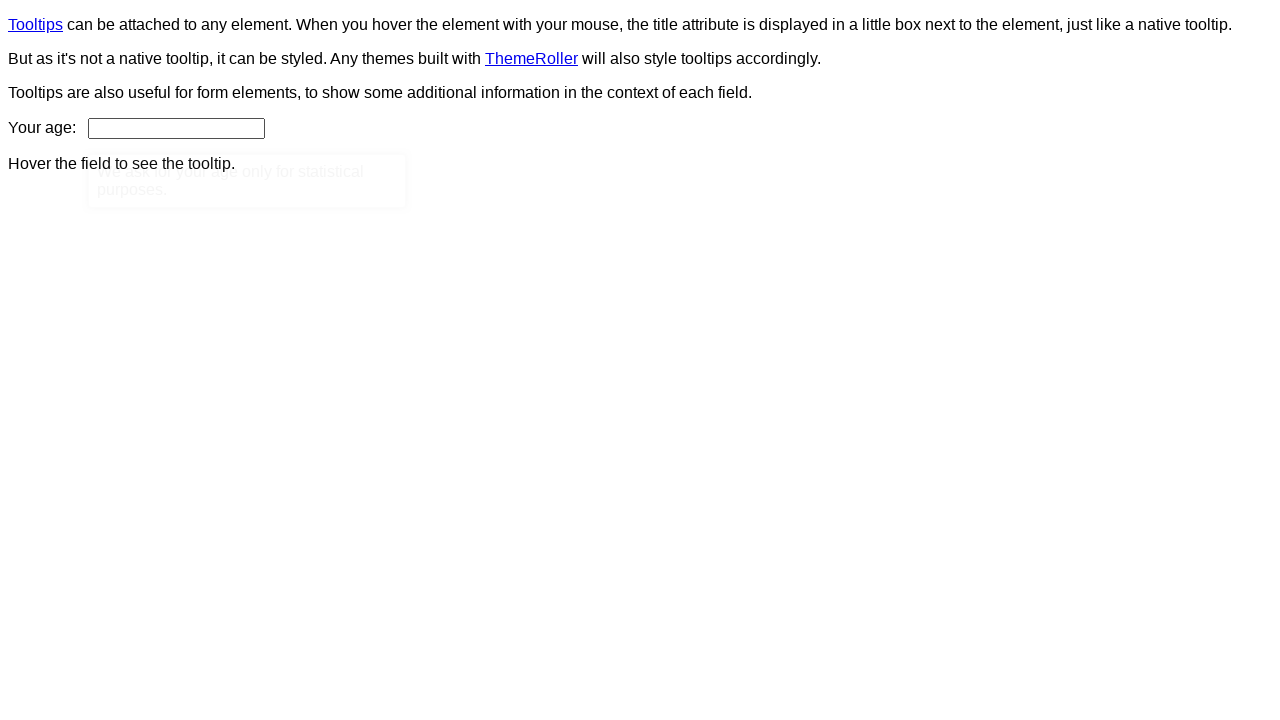

Tooltip appeared on screen
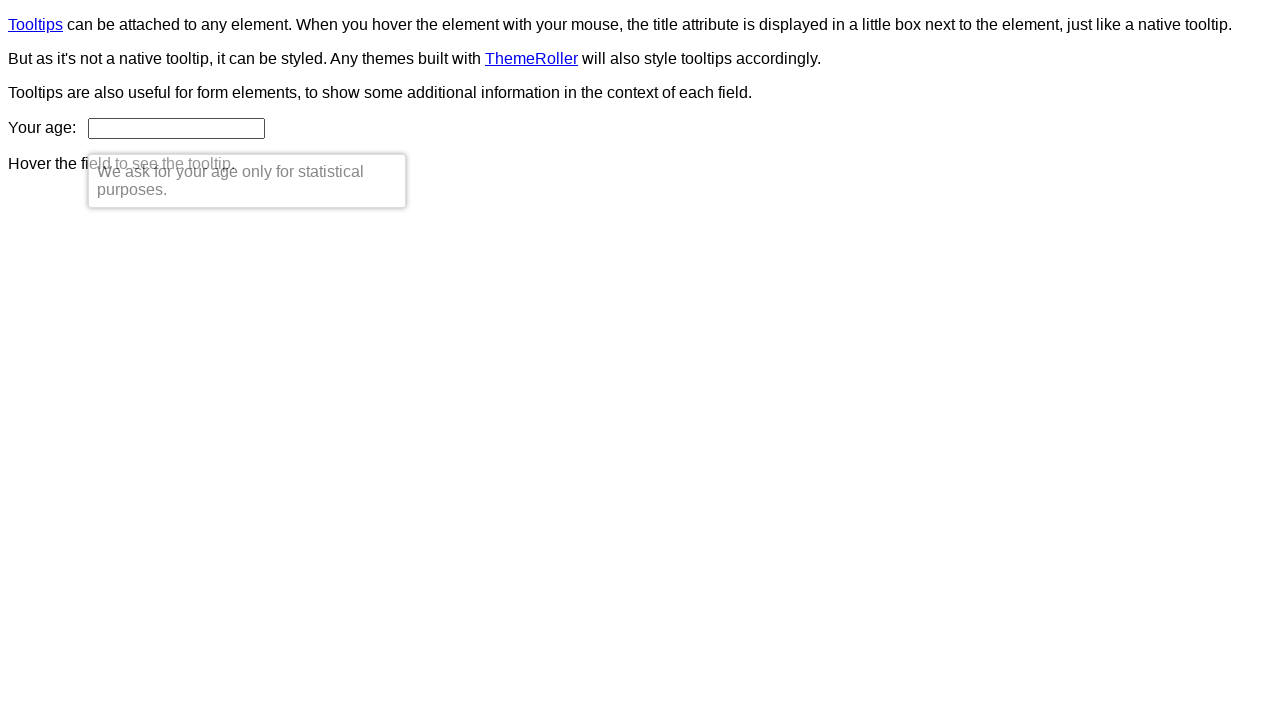

Retrieved tooltip text content
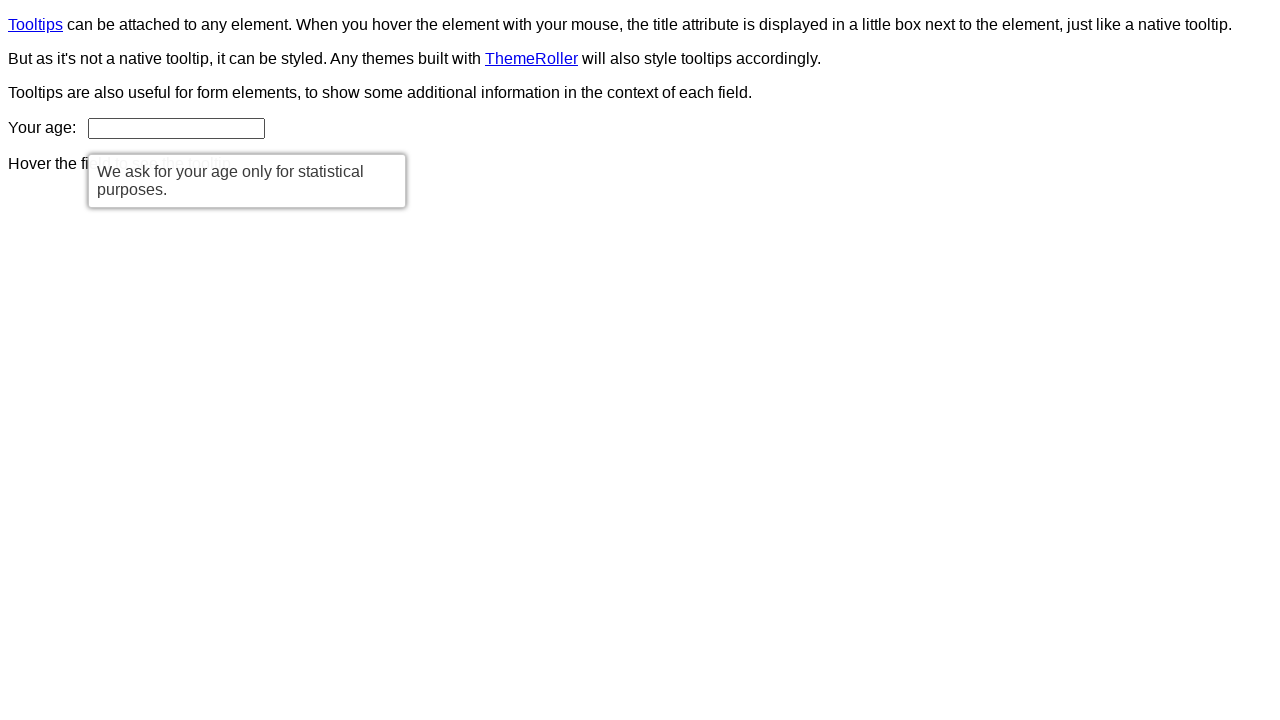

Verified tooltip text matches expected message
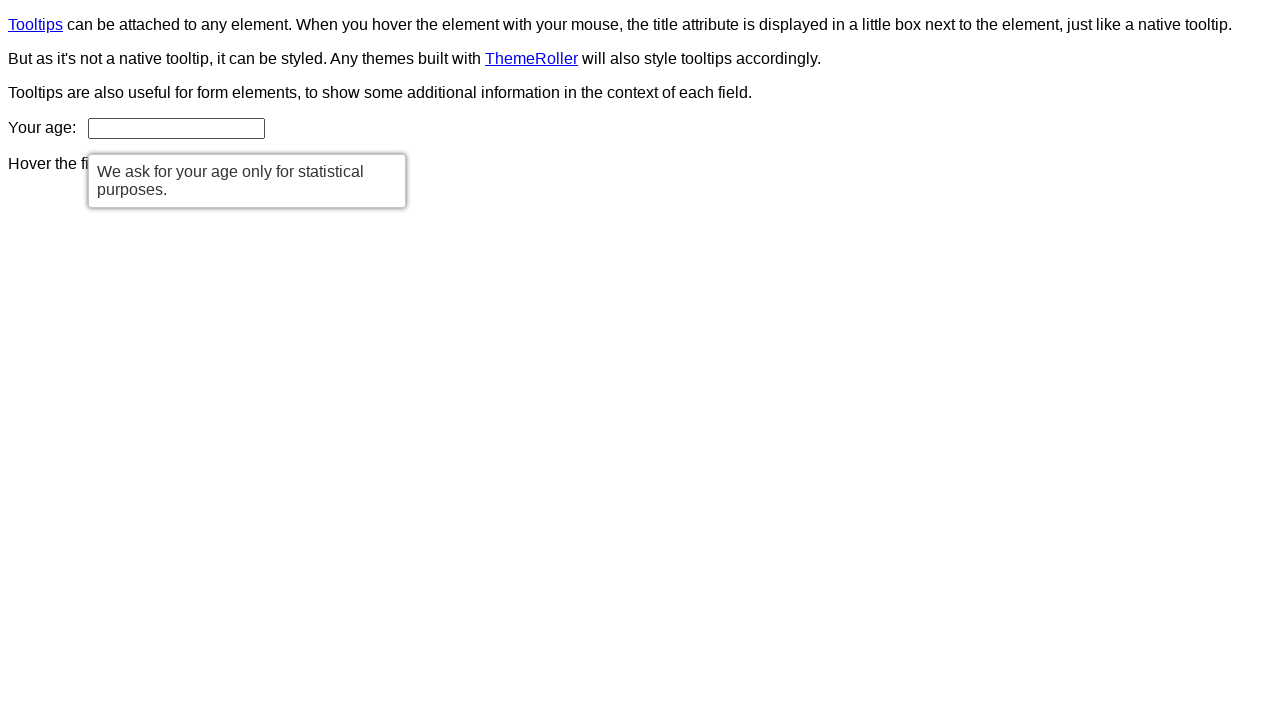

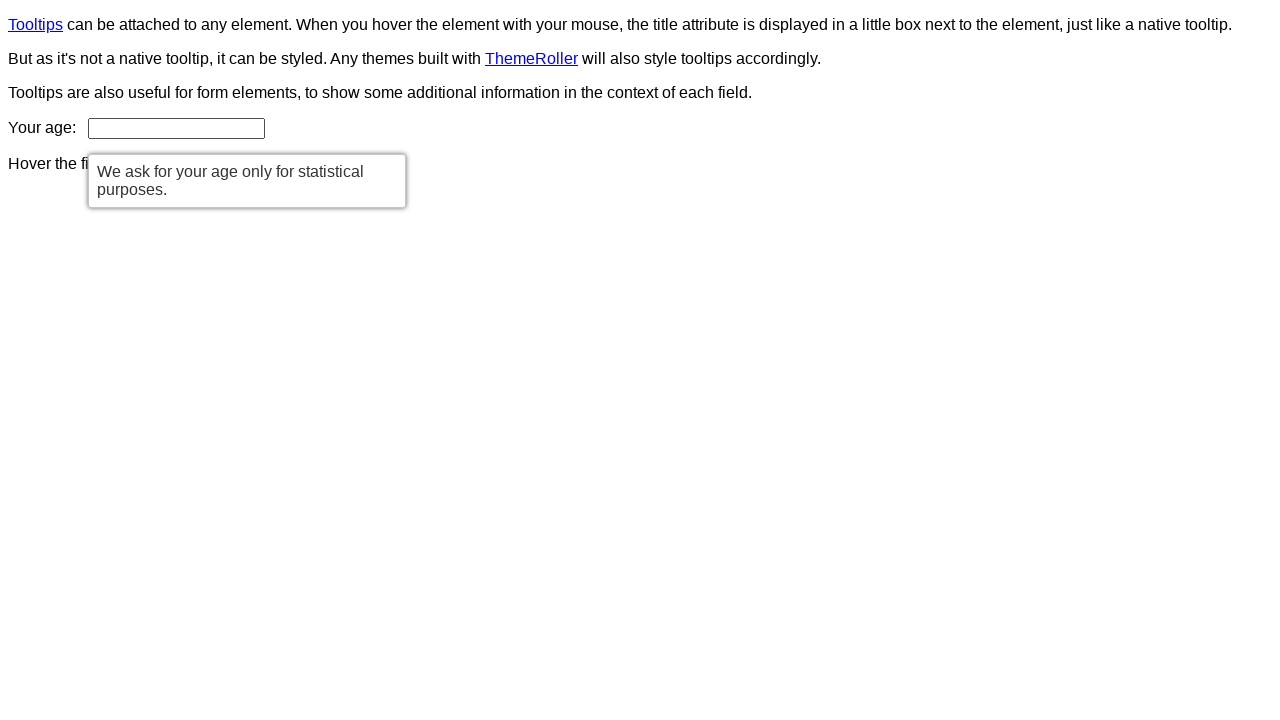